Navigates to a demo table page and interacts with employee data table by clicking on the demo table link and waiting for the table to load

Starting URL: http://automationbykrishna.com

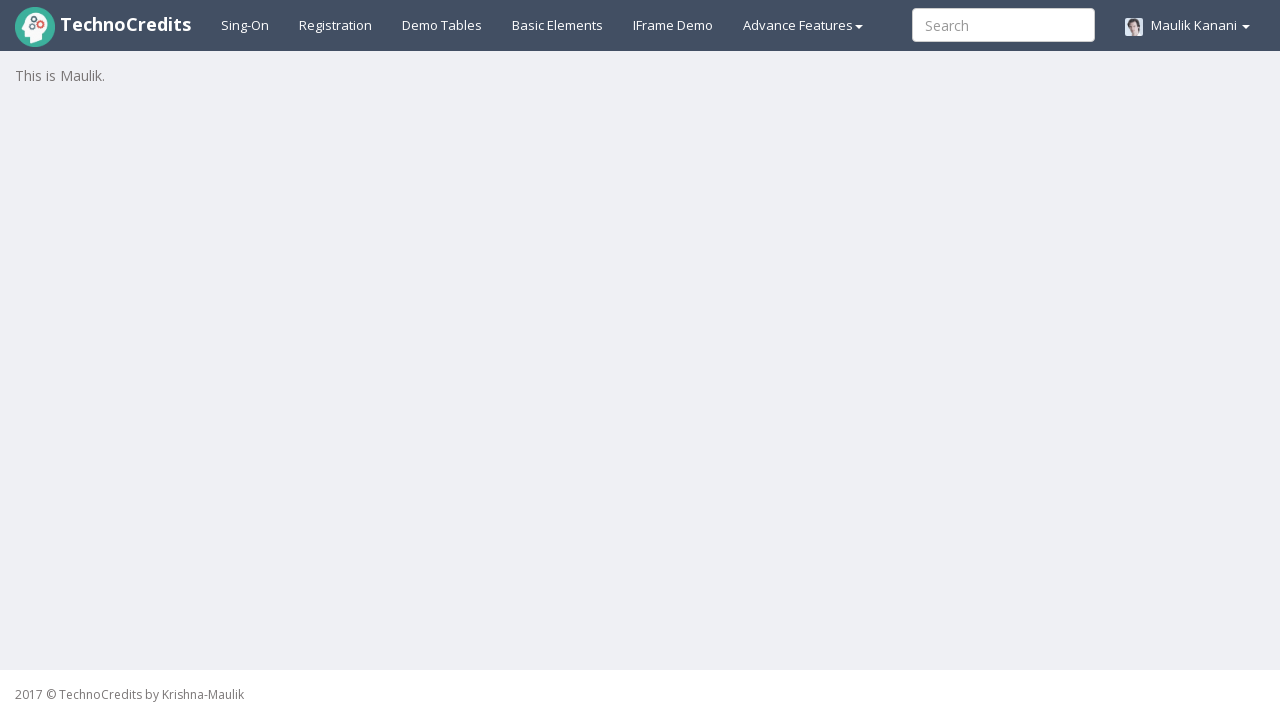

Clicked on demo table link at (442, 25) on a#demotable
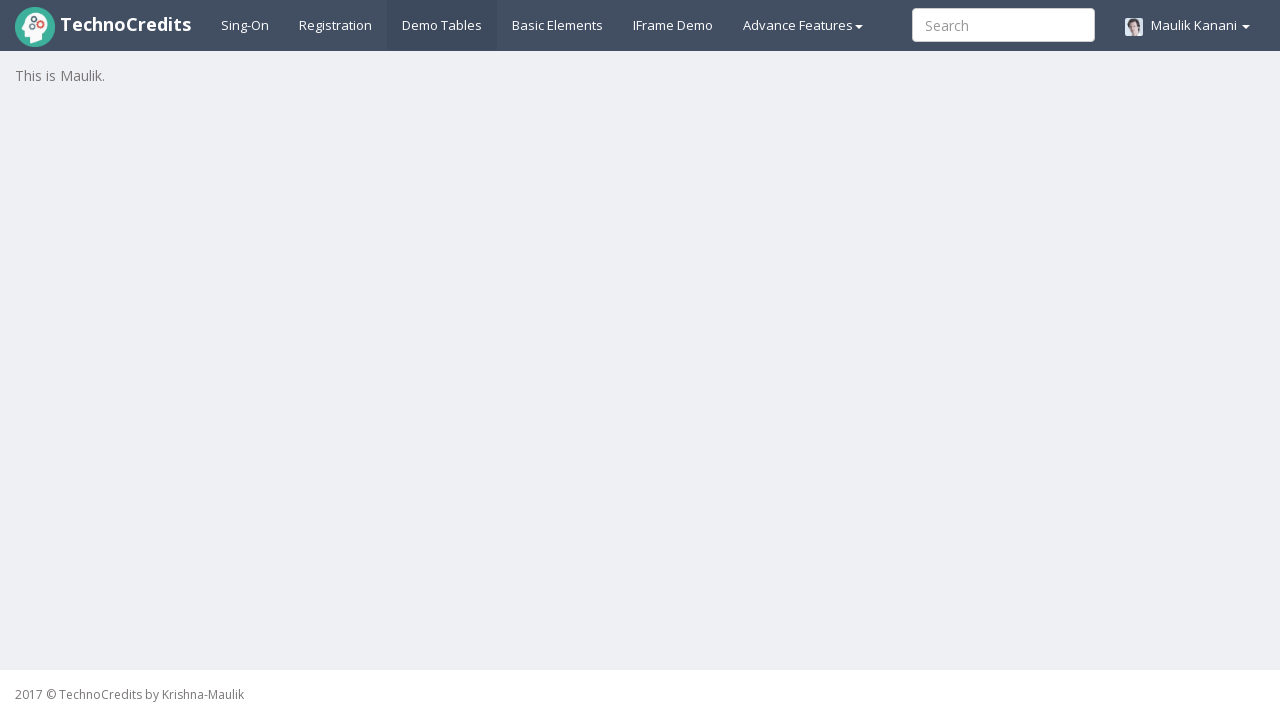

Employee table loaded with Last Name column visible
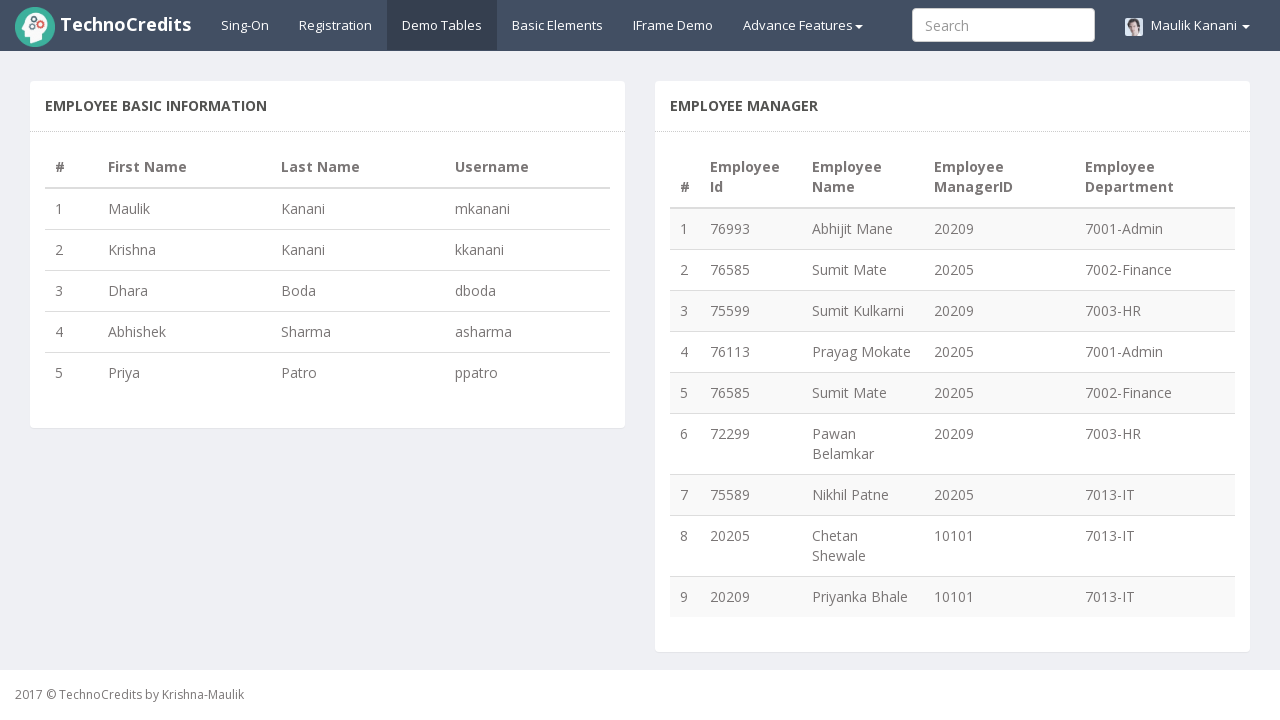

Employee manager table rows loaded
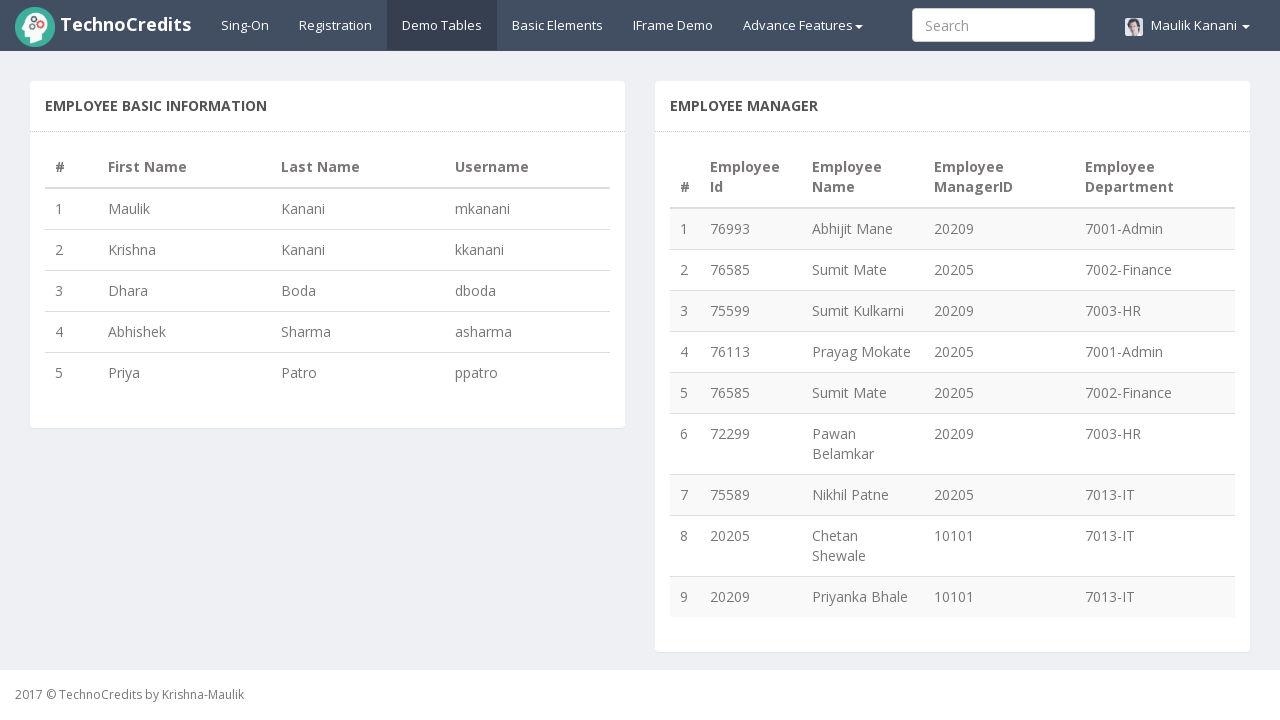

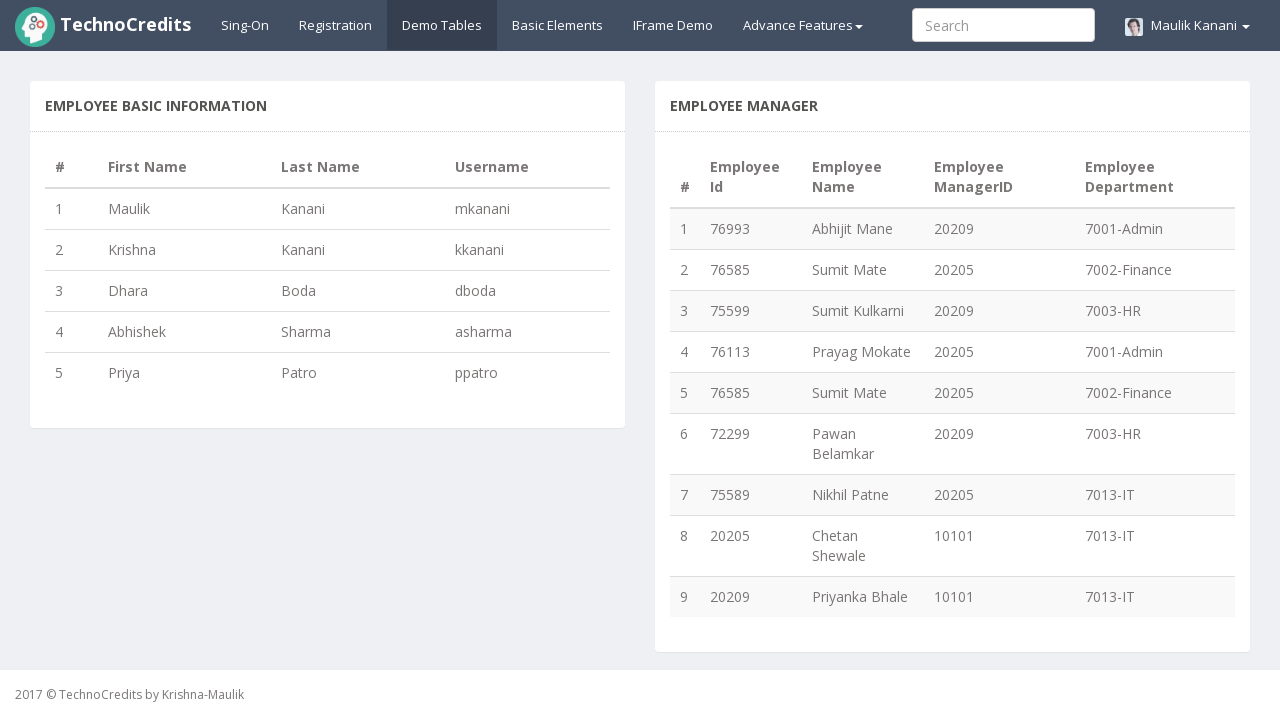